Tests the search filter functionality on the offers page by entering "Rice" in the search field and verifying that all displayed results contain "Rice"

Starting URL: https://rahulshettyacademy.com/seleniumPractise/#/offers

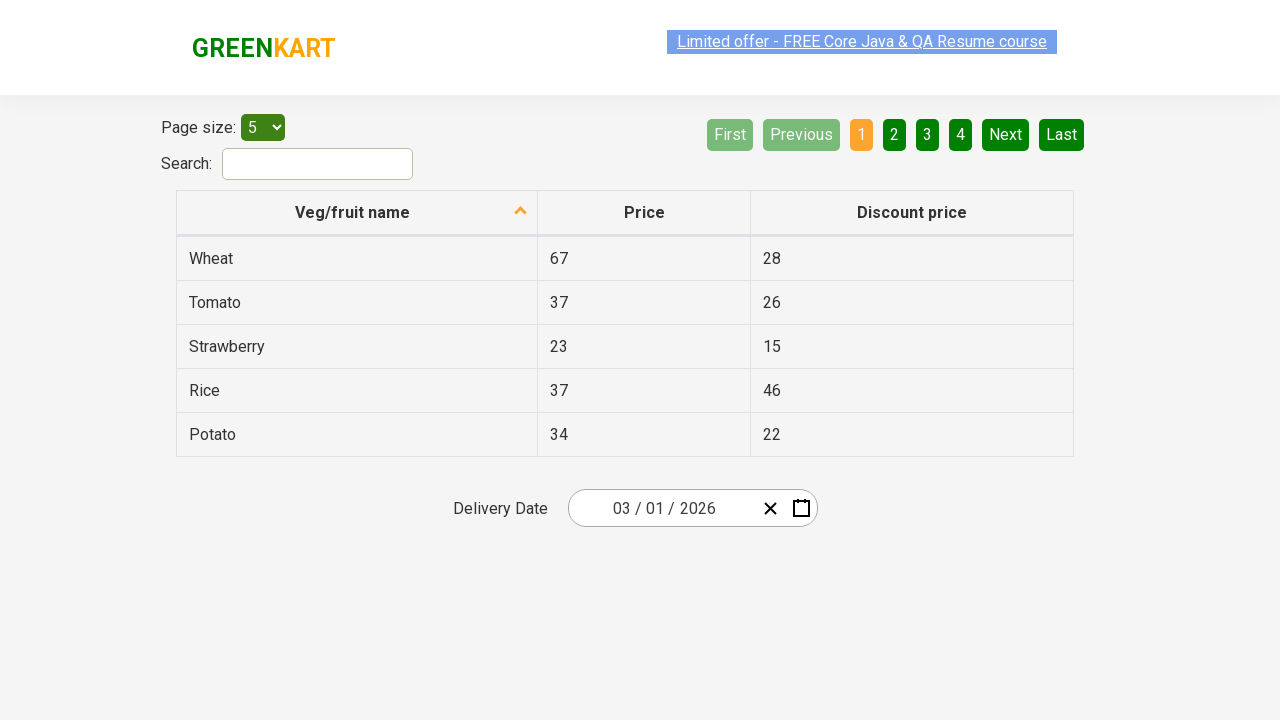

Filled search field with 'Rice' on #search-field
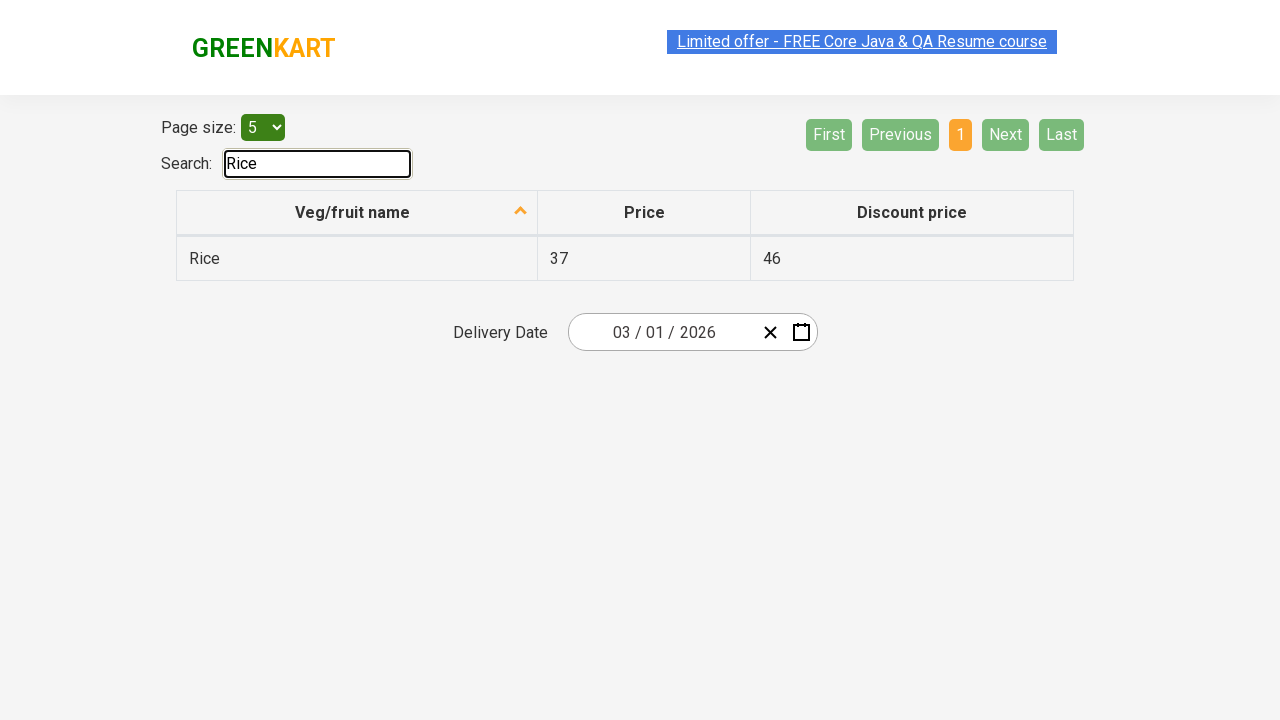

Filtered results appeared on the offers page
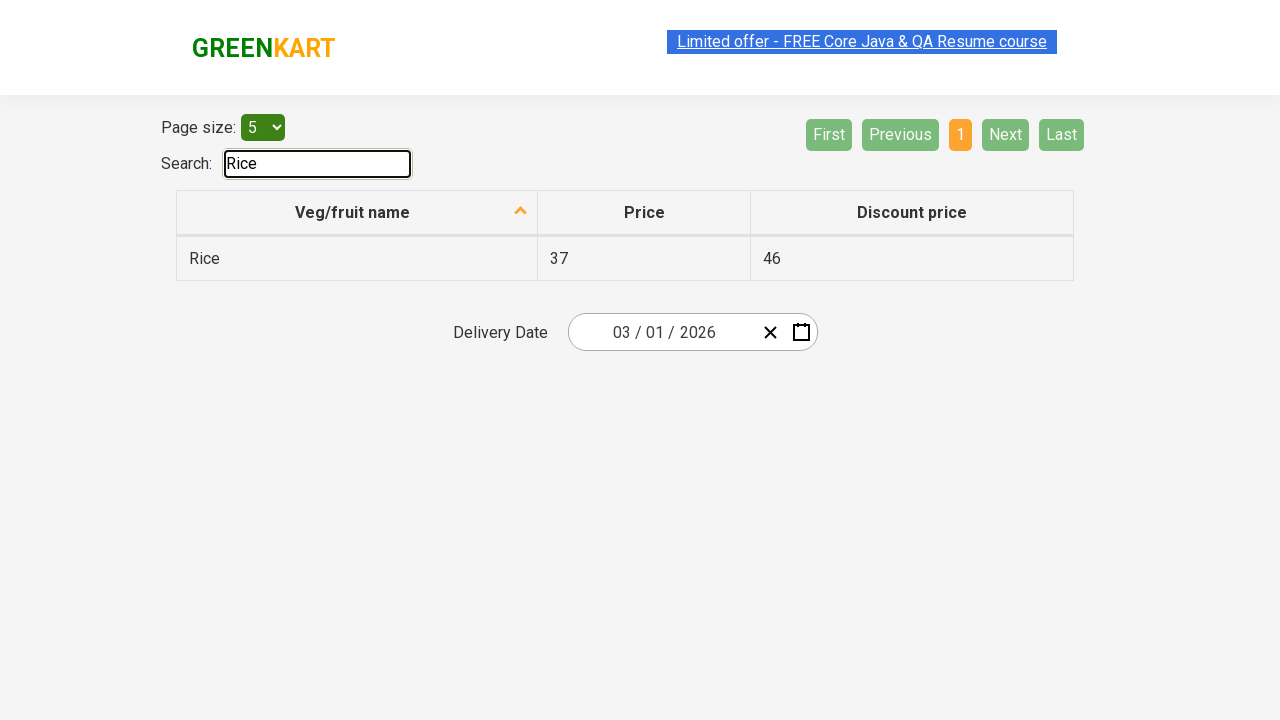

Verified all displayed results contain 'Rice'
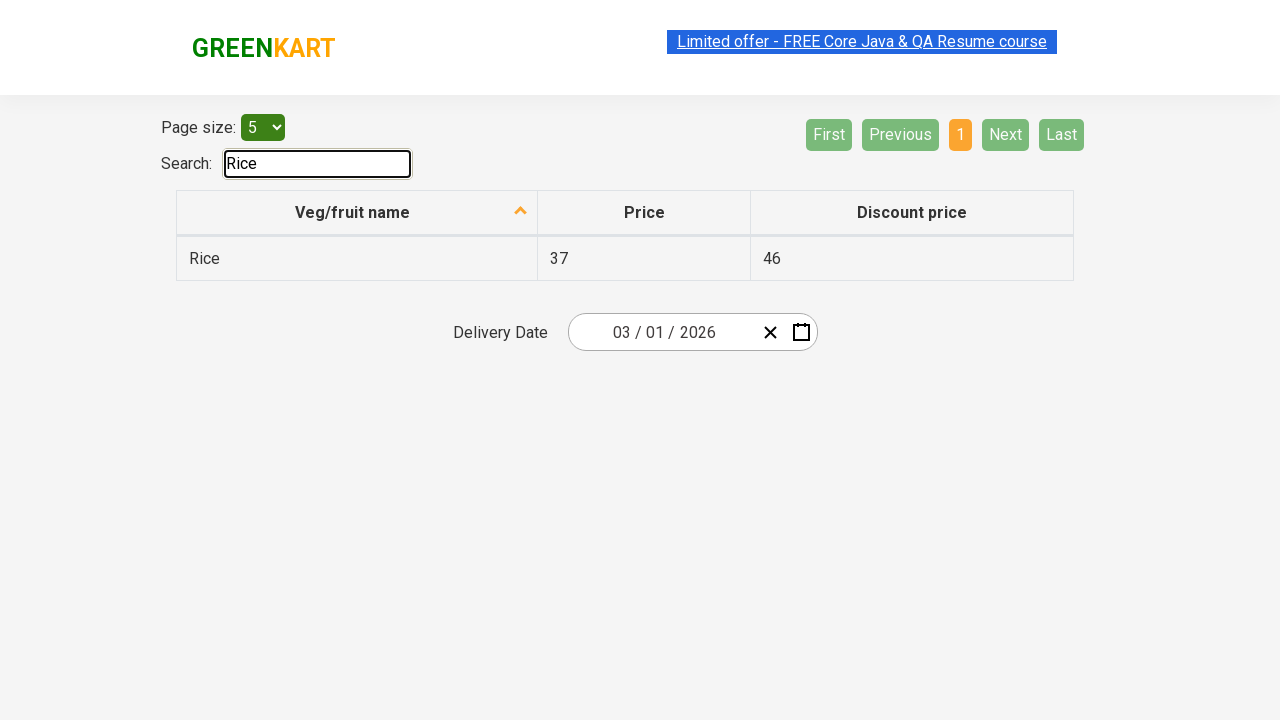

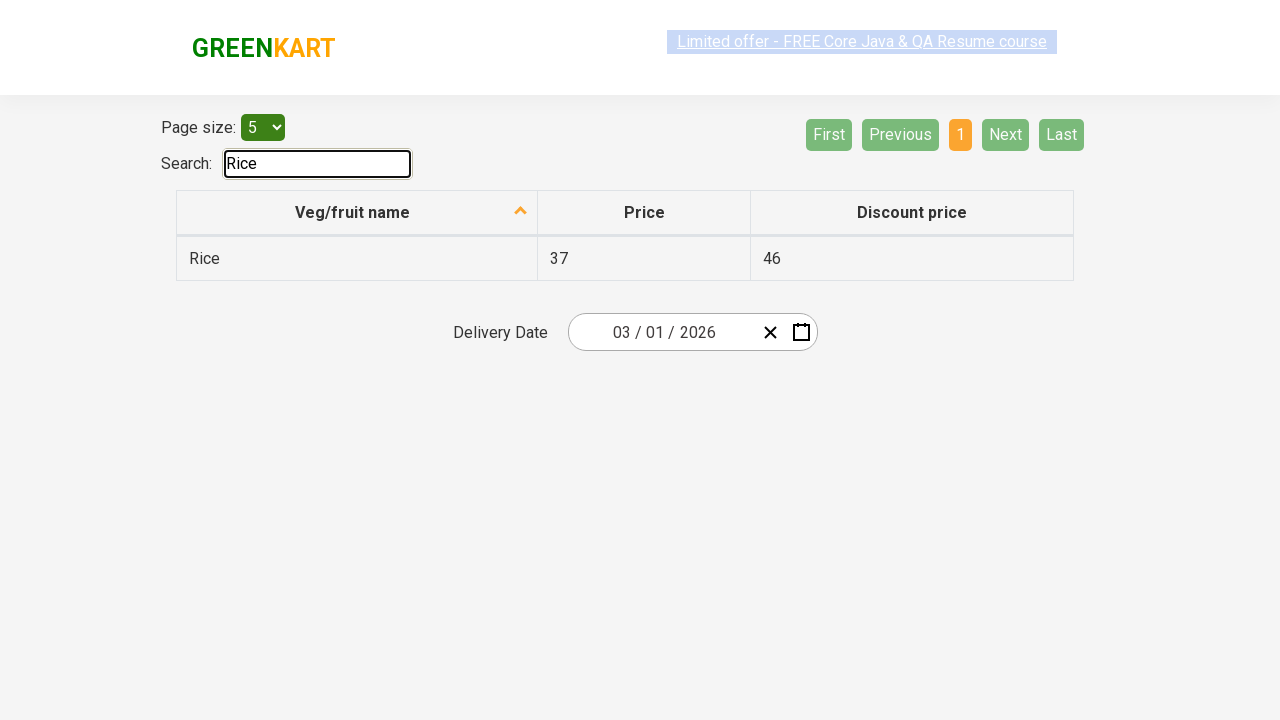